Tests radio button selection by iterating through available options and selecting a specific radio button based on its label attribute

Starting URL: https://rahulshettyacademy.com/AutomationPractice/

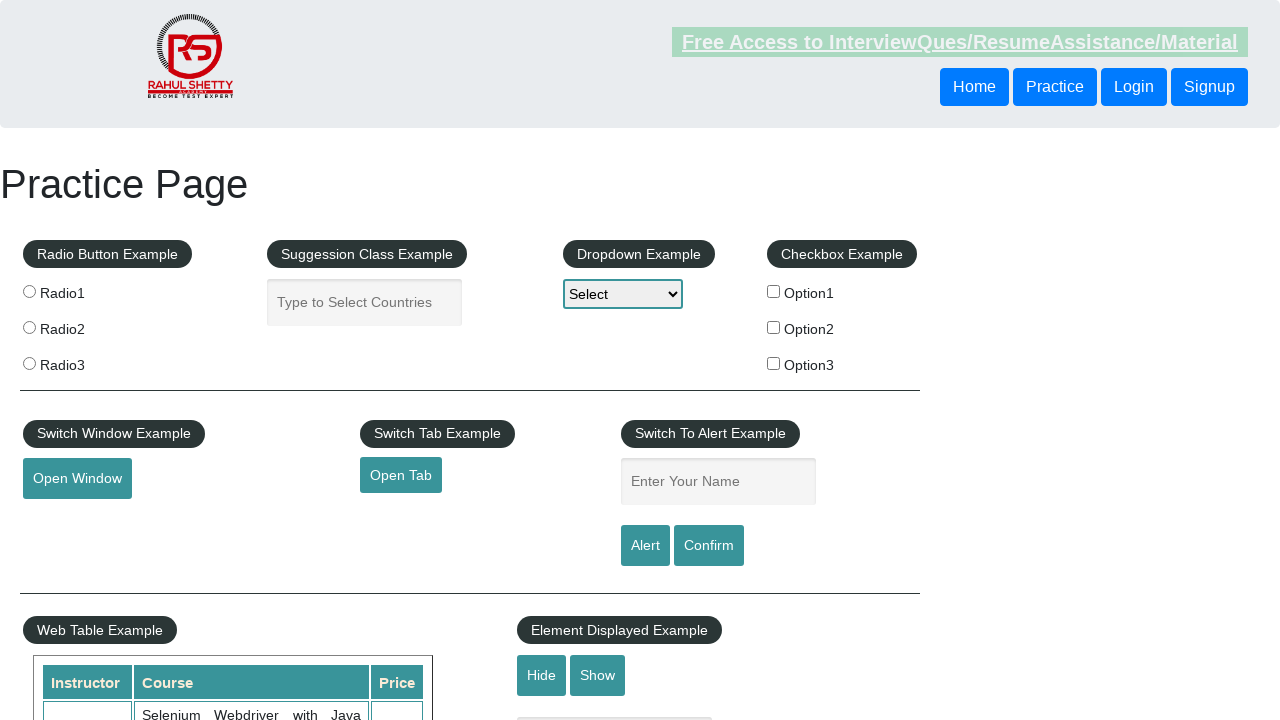

Located all radio button labels on the page
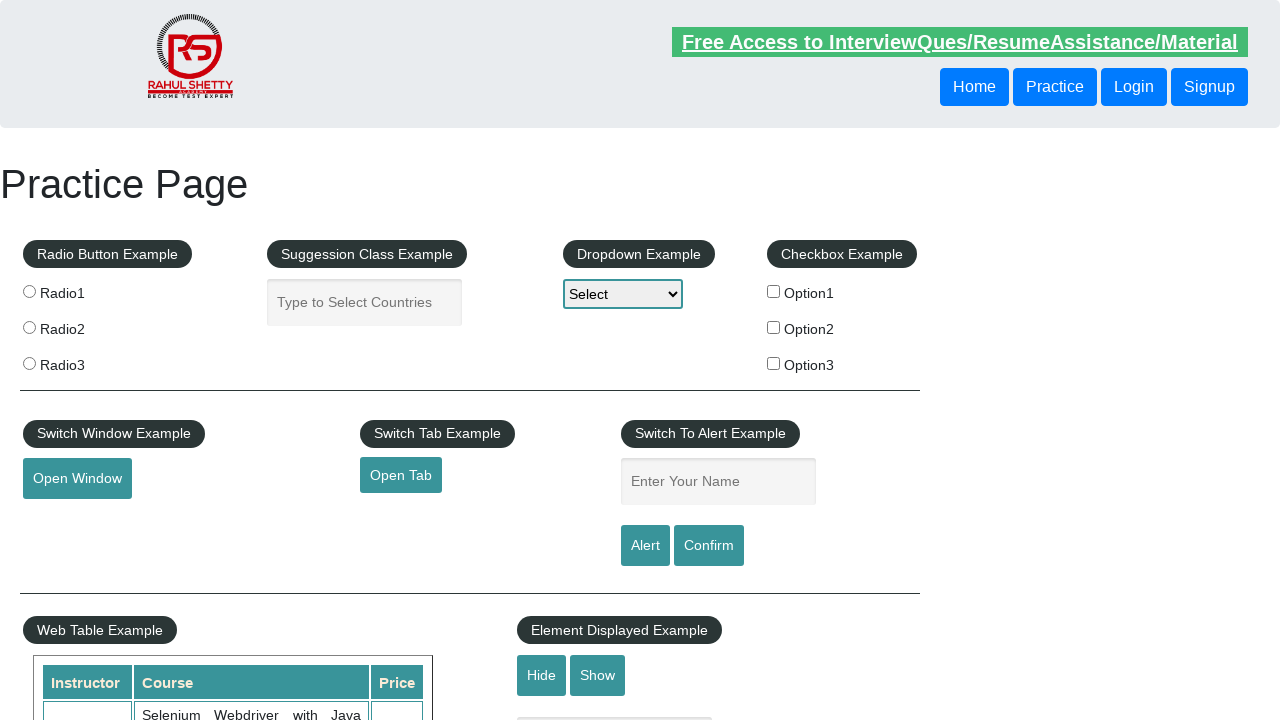

Set target radio button option to 'Option2'
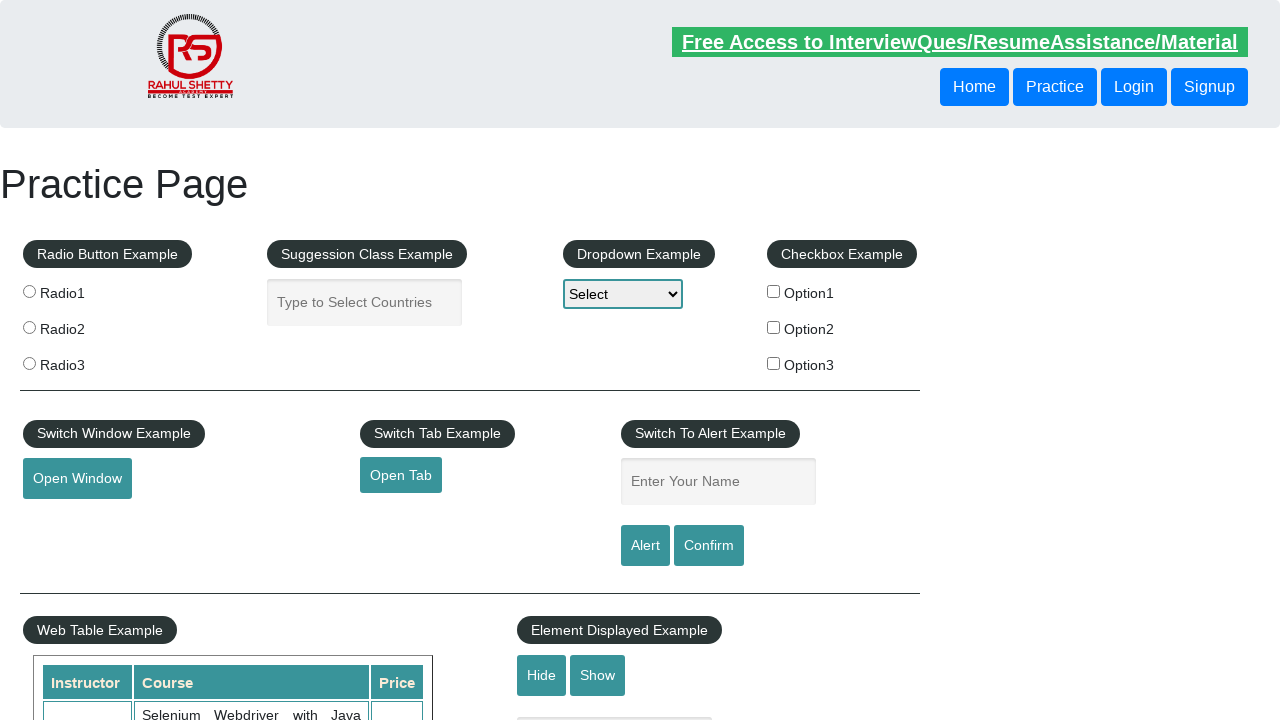

Checked if radio button label is enabled
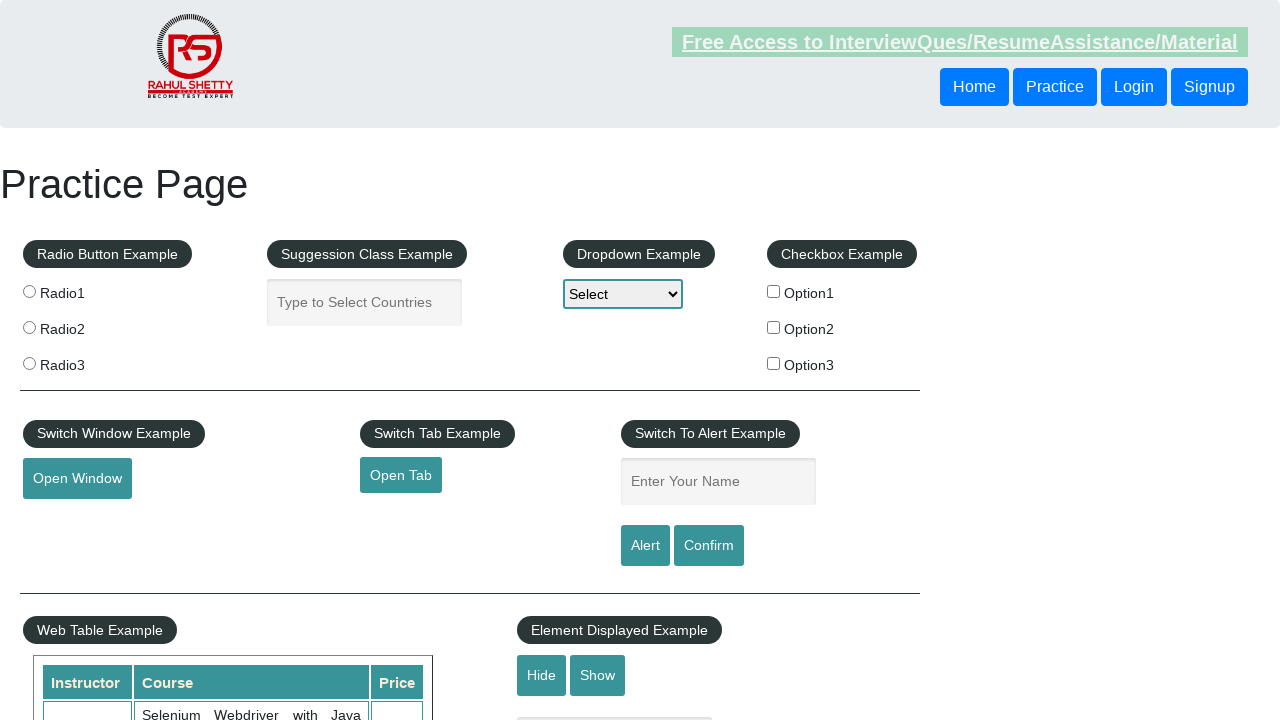

Retrieved 'for' attribute from radio button label: radio1
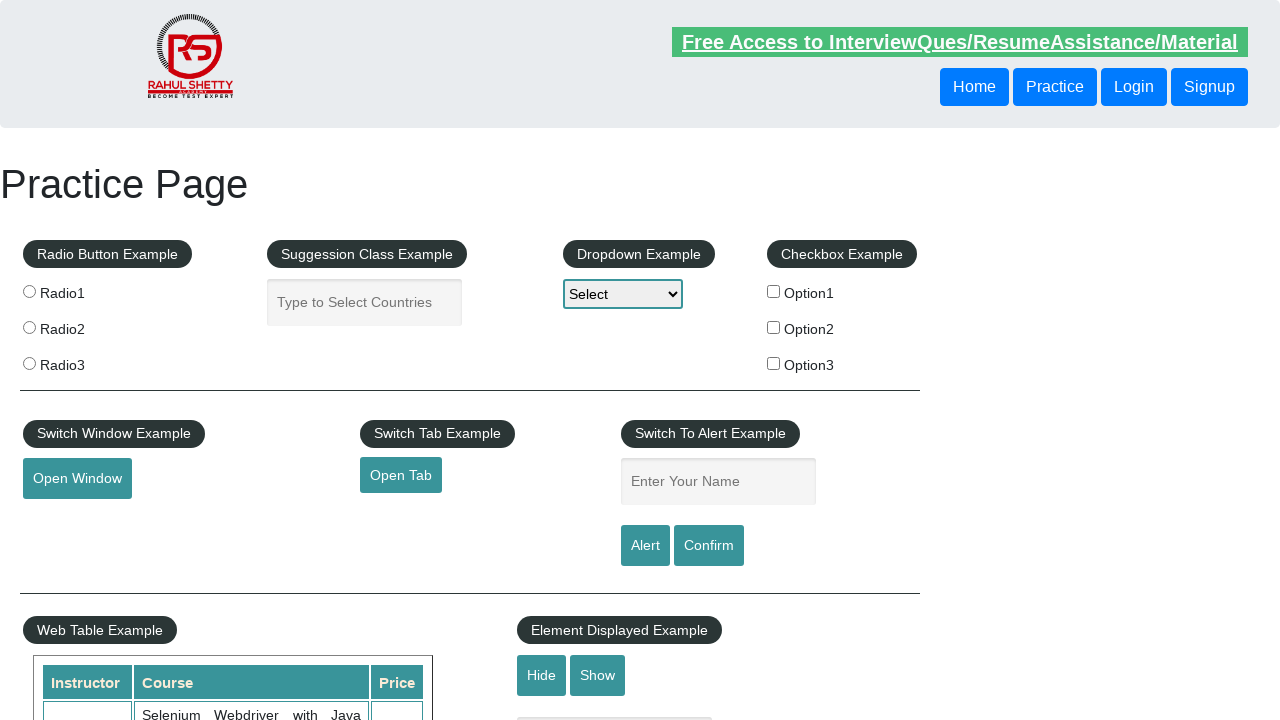

Checked if radio button label is enabled
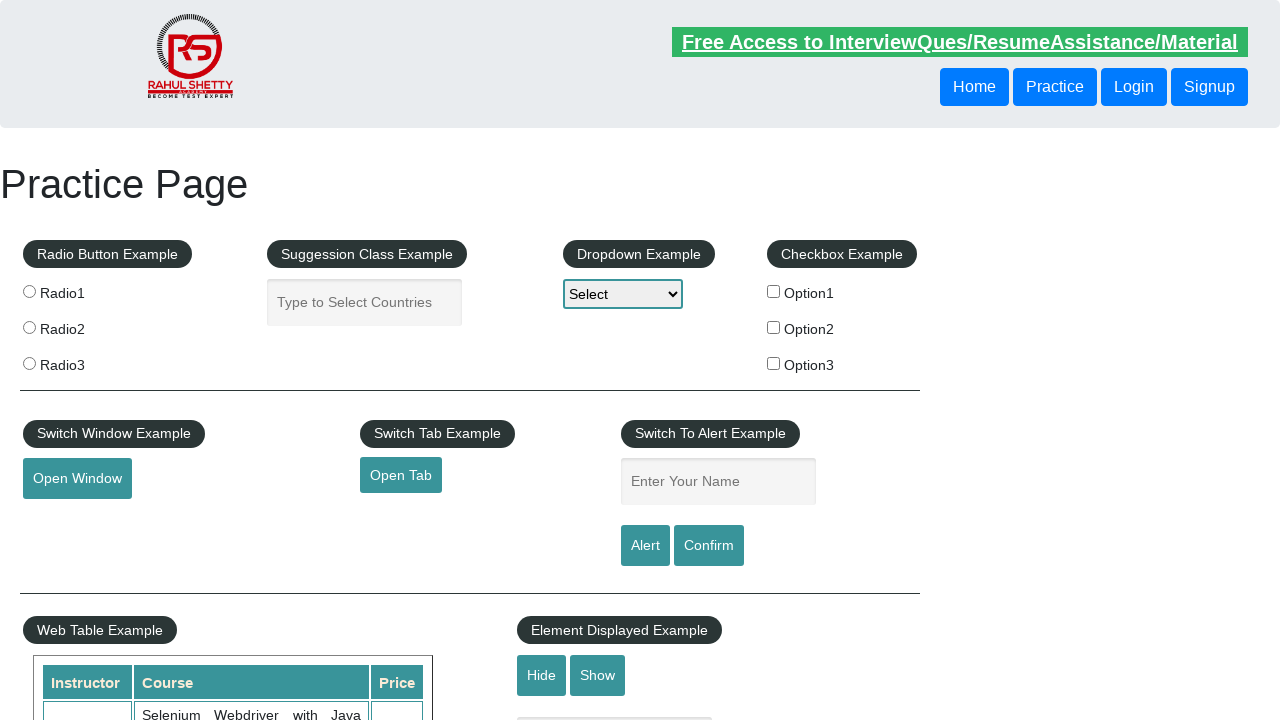

Retrieved 'for' attribute from radio button label: radio2
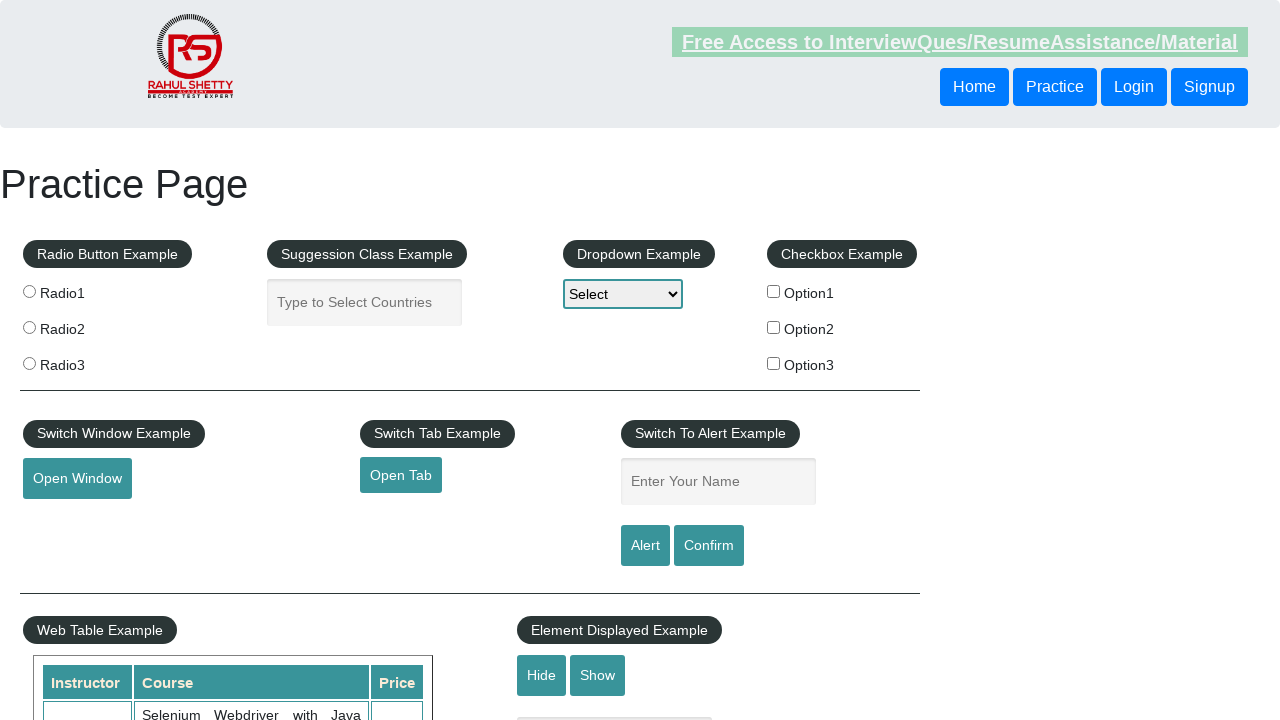

Checked if radio button label is enabled
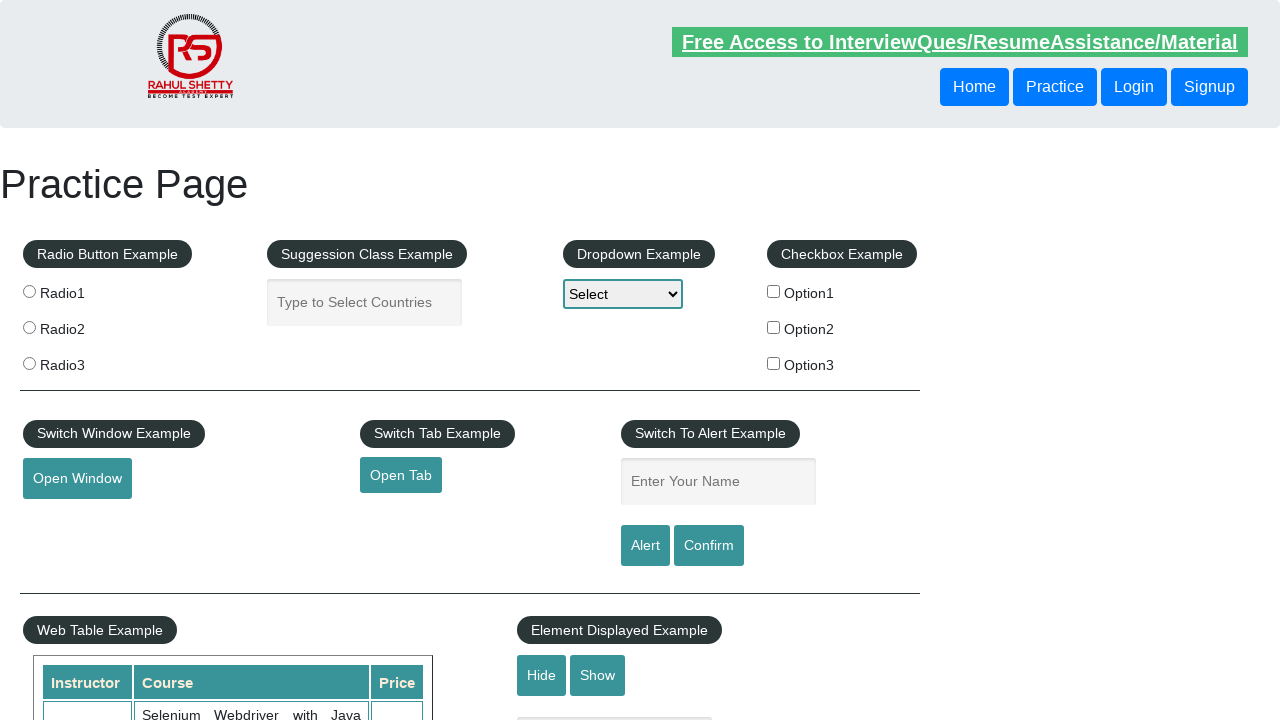

Retrieved 'for' attribute from radio button label: radio3
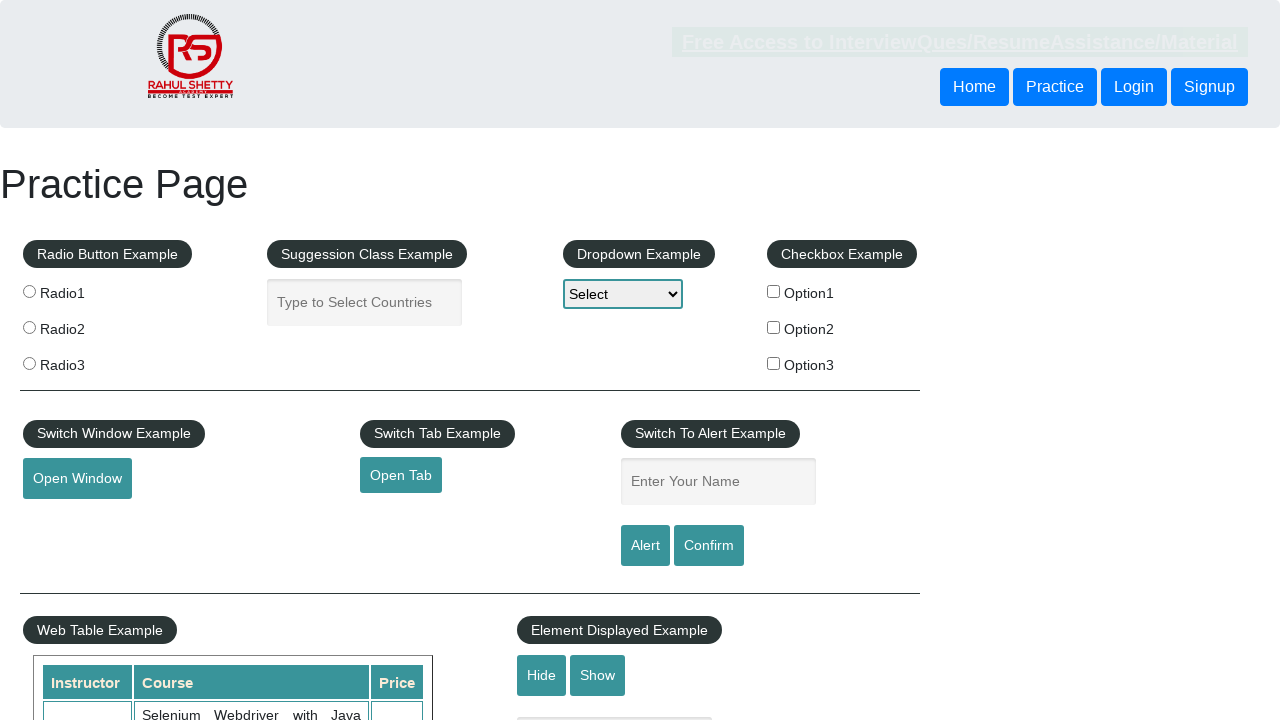

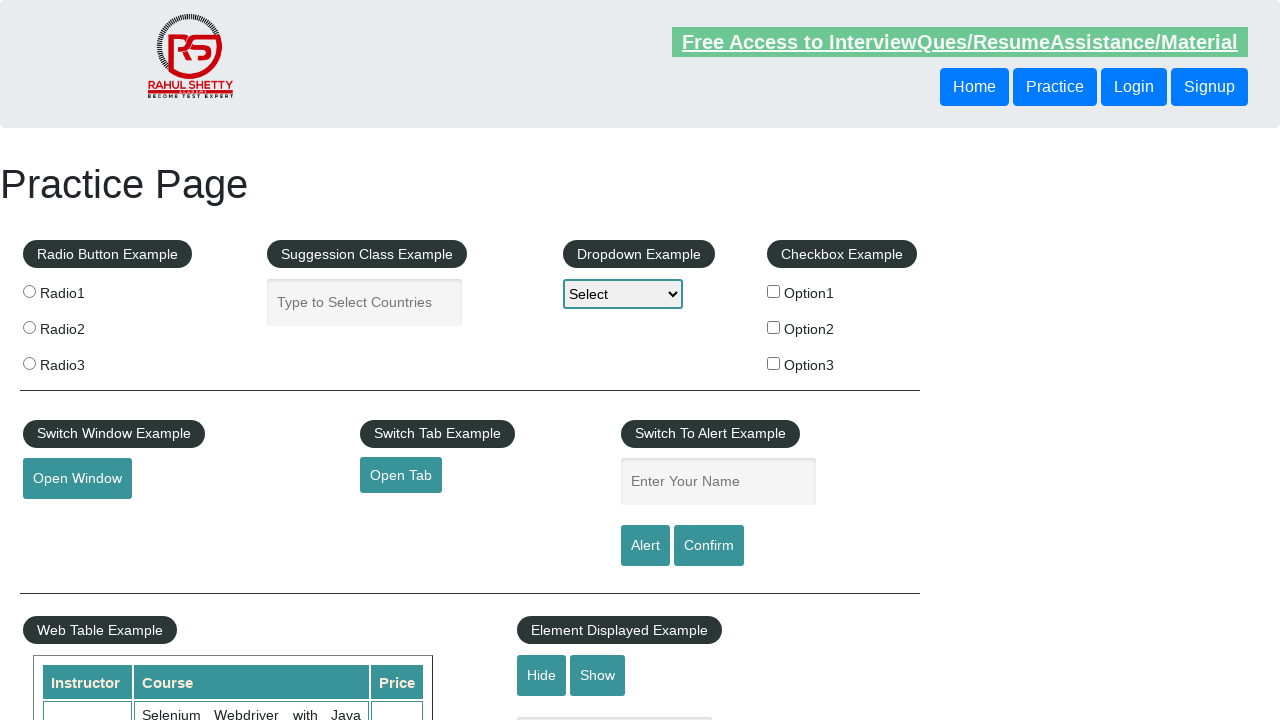